Tests that the Clear completed button displays correct text after completing an item.

Starting URL: https://demo.playwright.dev/todomvc

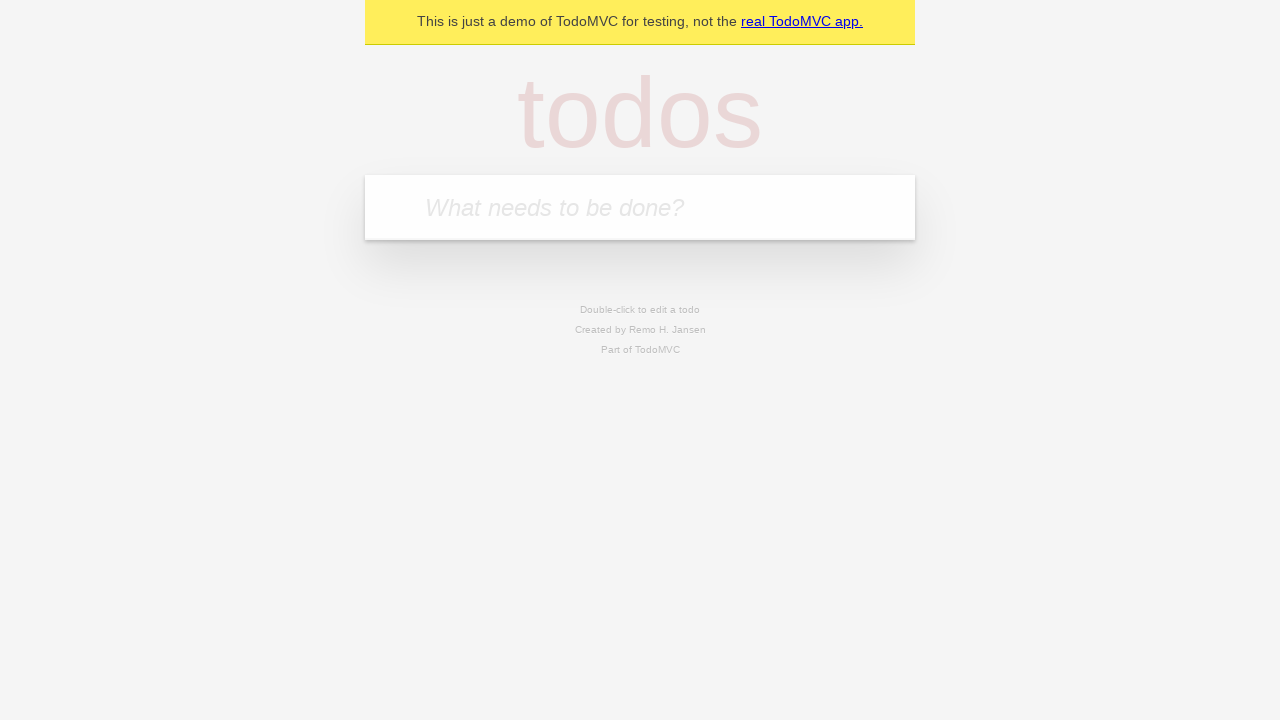

Filled todo input with 'buy some cheese' on internal:attr=[placeholder="What needs to be done?"i]
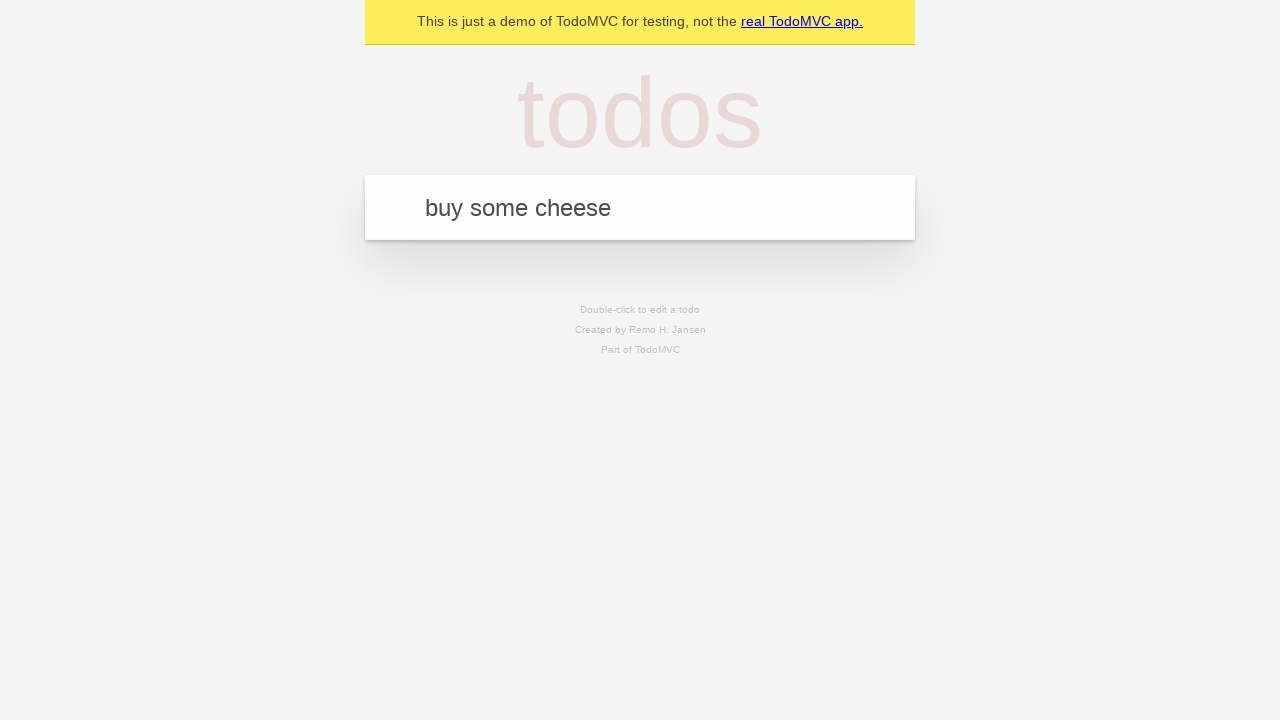

Pressed Enter to add first todo on internal:attr=[placeholder="What needs to be done?"i]
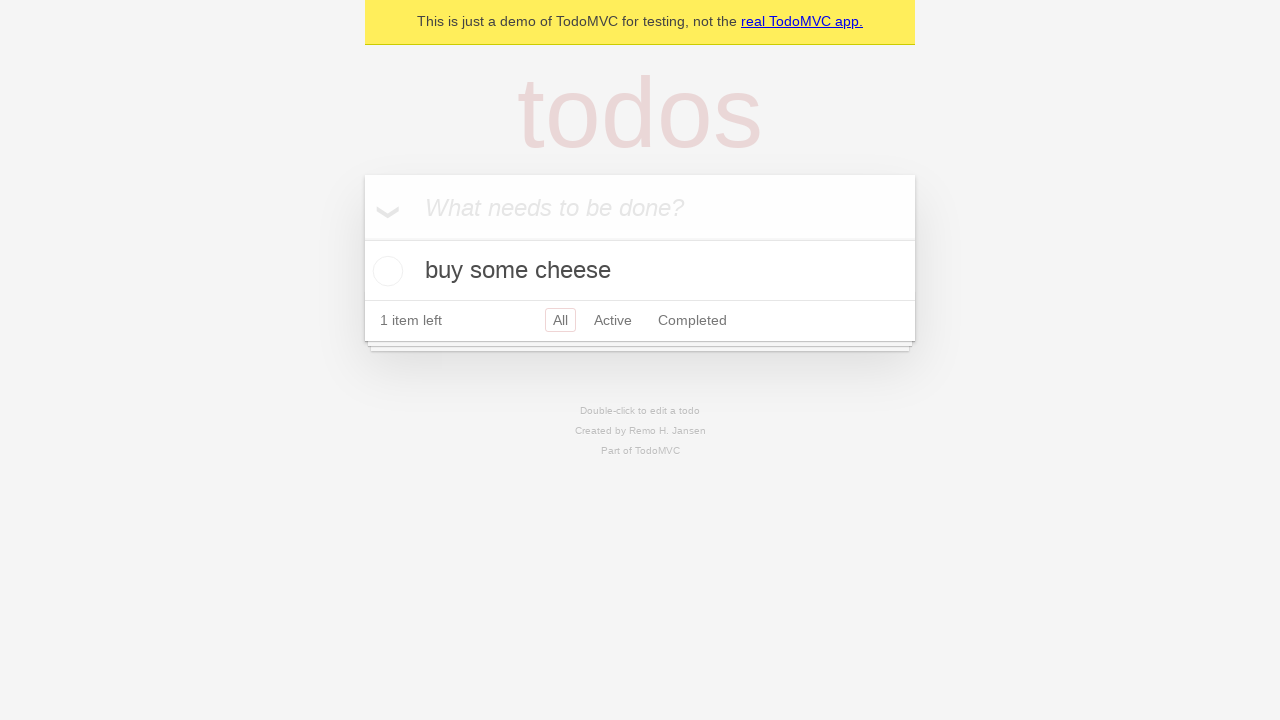

Filled todo input with 'feed the cat' on internal:attr=[placeholder="What needs to be done?"i]
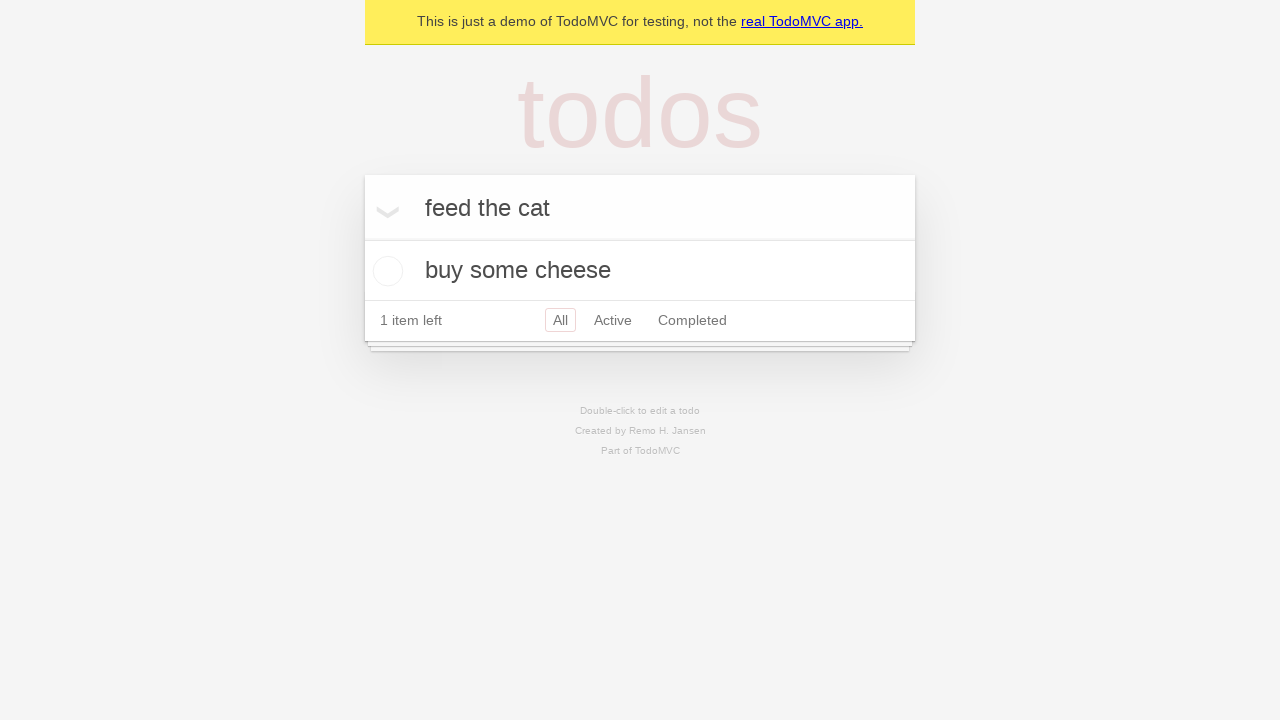

Pressed Enter to add second todo on internal:attr=[placeholder="What needs to be done?"i]
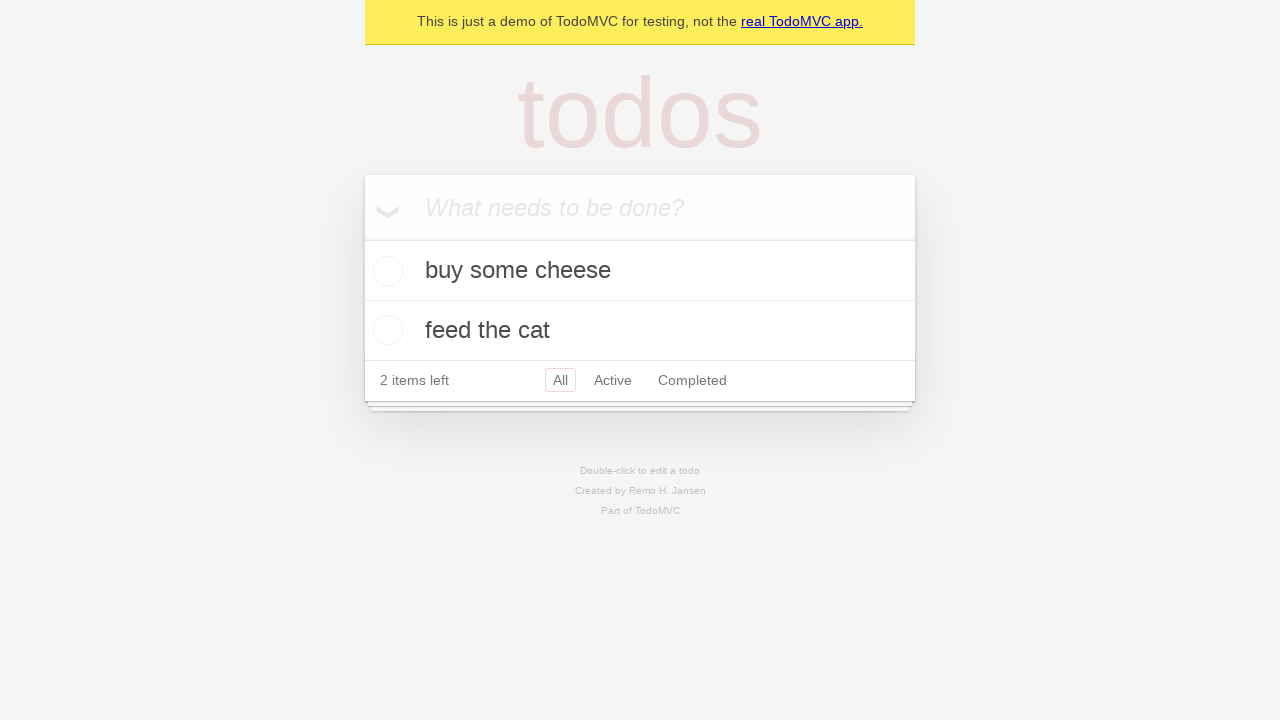

Filled todo input with 'book a doctors appointment' on internal:attr=[placeholder="What needs to be done?"i]
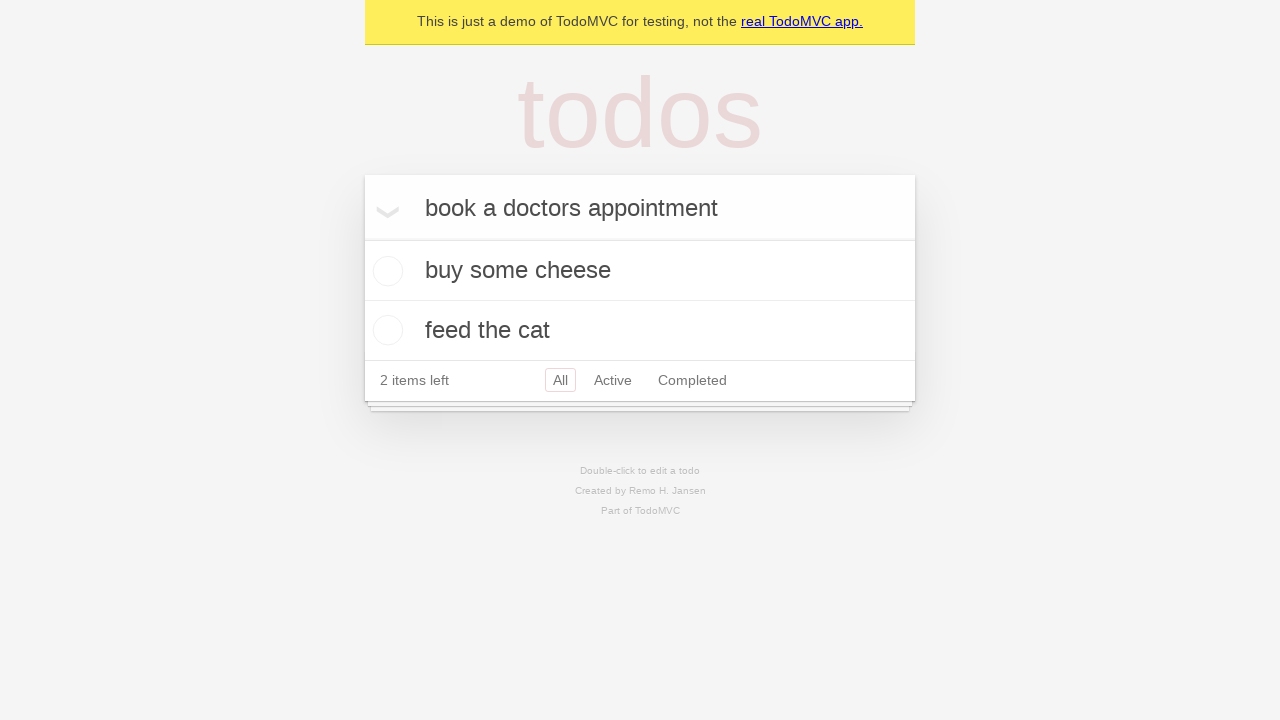

Pressed Enter to add third todo on internal:attr=[placeholder="What needs to be done?"i]
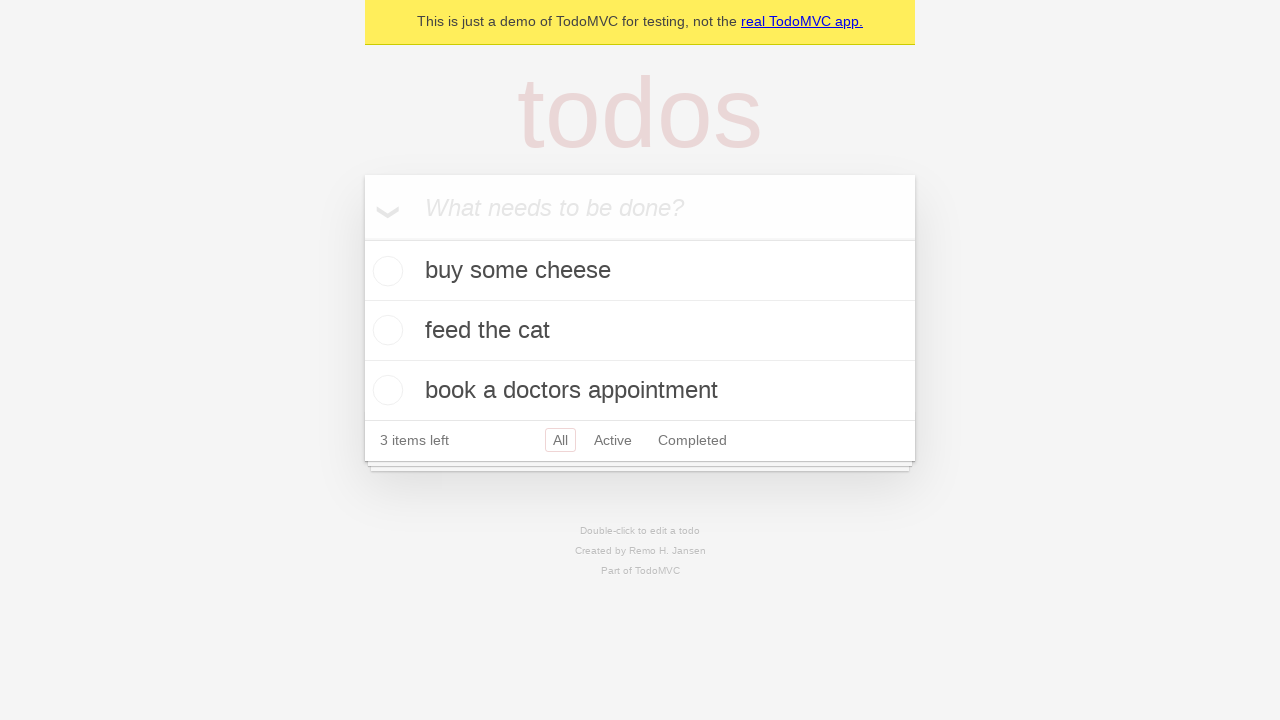

Checked the first todo item at (385, 271) on .todo-list li .toggle >> nth=0
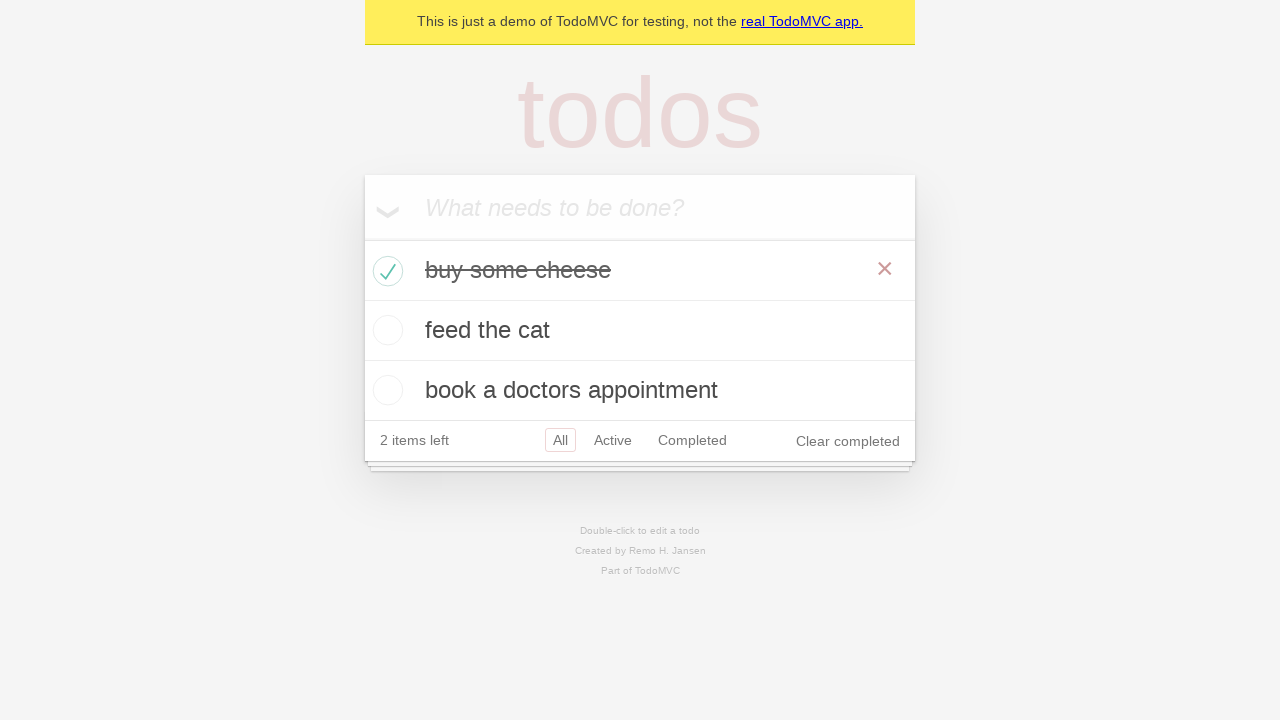

Clear completed button appeared after marking todo as done
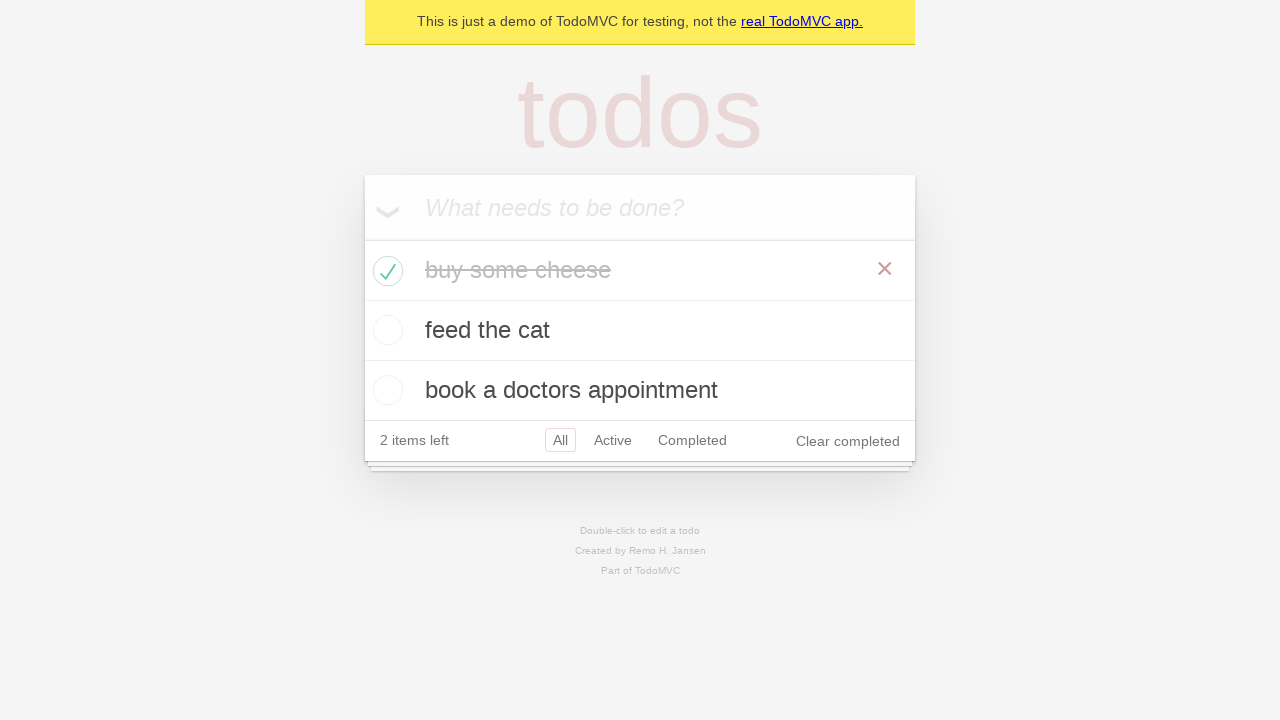

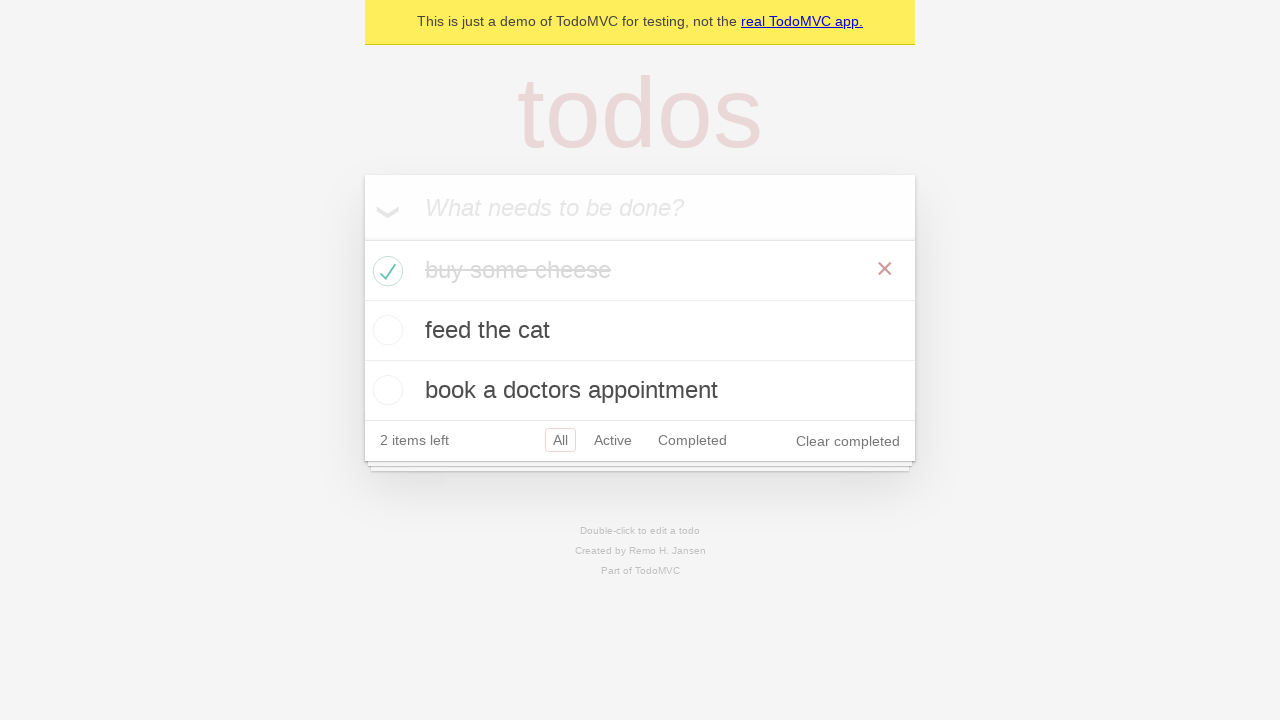